Tests JavaScript alert handling by entering a name in an input field, clicking a button to trigger an alert and accepting it, then clicking another button to trigger a confirmation dialog and dismissing it.

Starting URL: https://rahulshettyacademy.com/AutomationPractice/

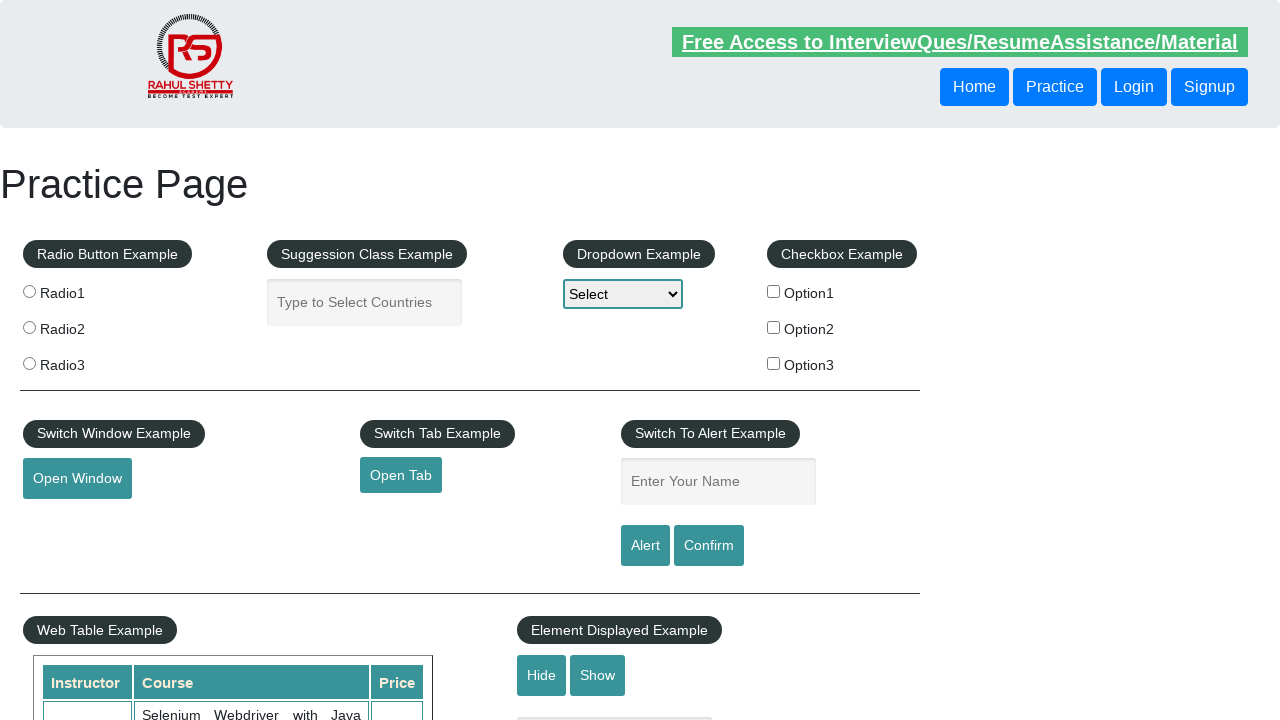

Entered 'Shipla' in the name input field on input#name
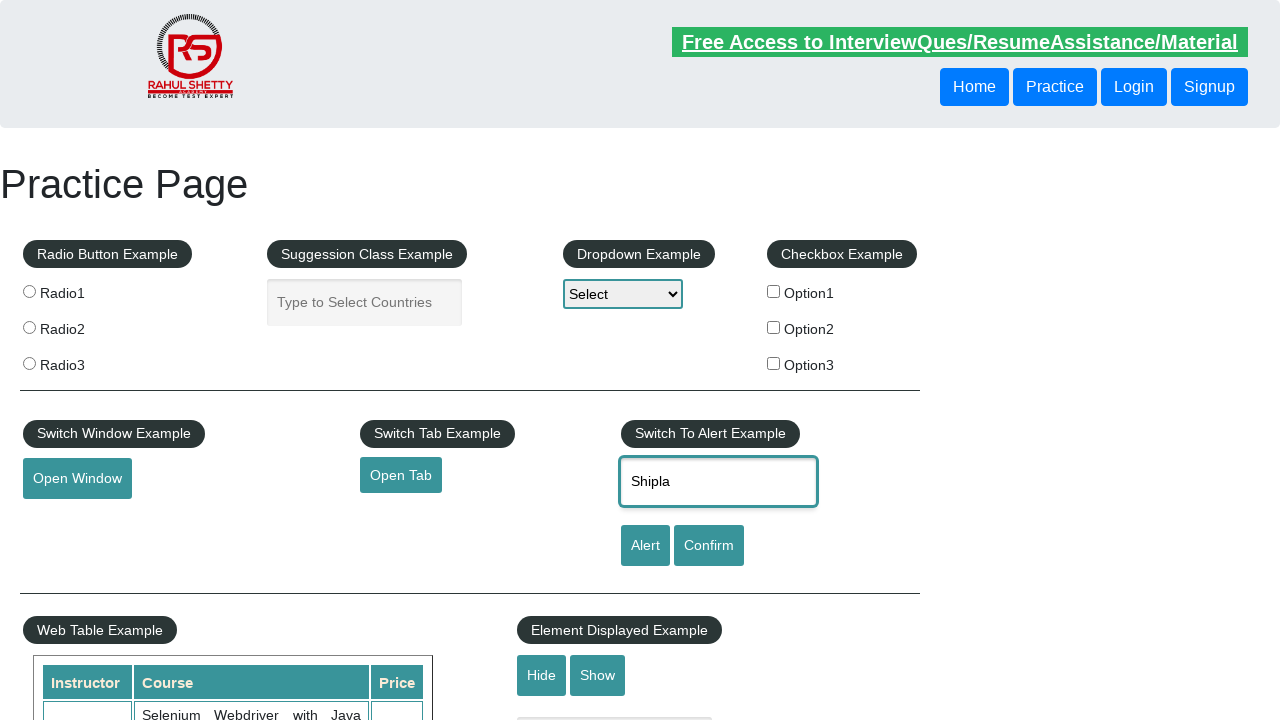

Set up dialog handler to accept the first alert
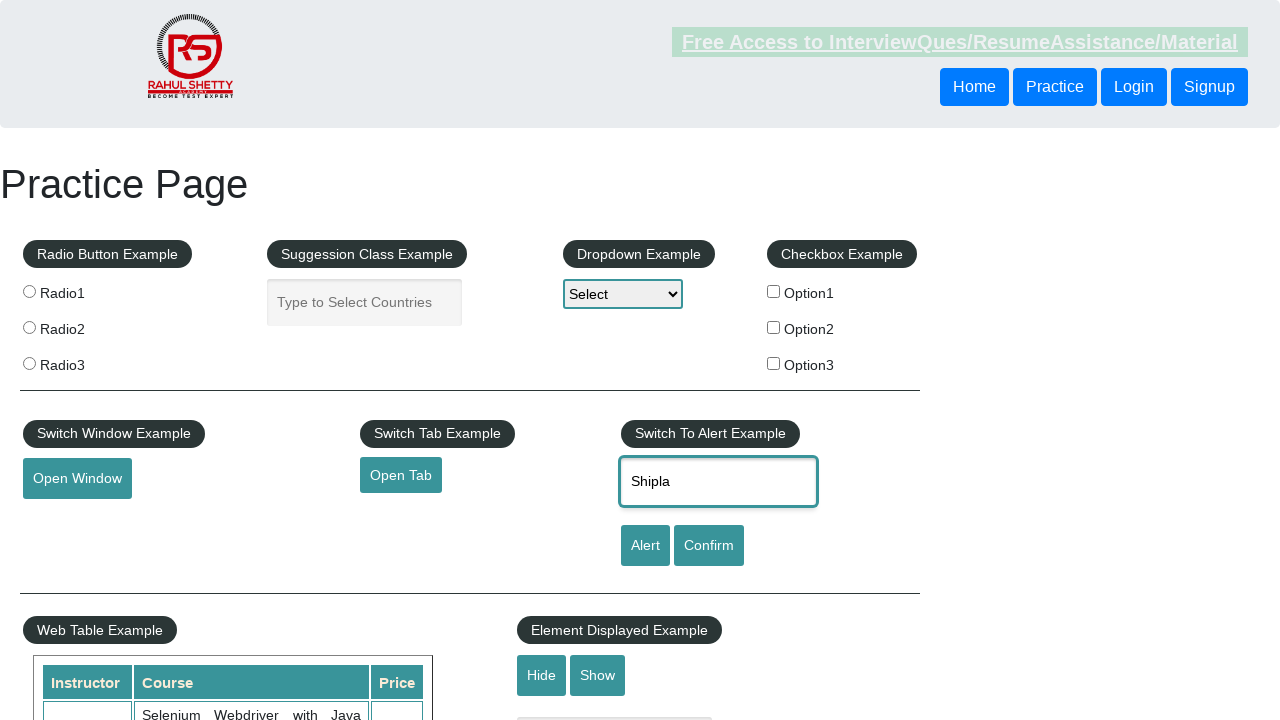

Clicked alert button to trigger JavaScript alert at (645, 546) on input#alertbtn
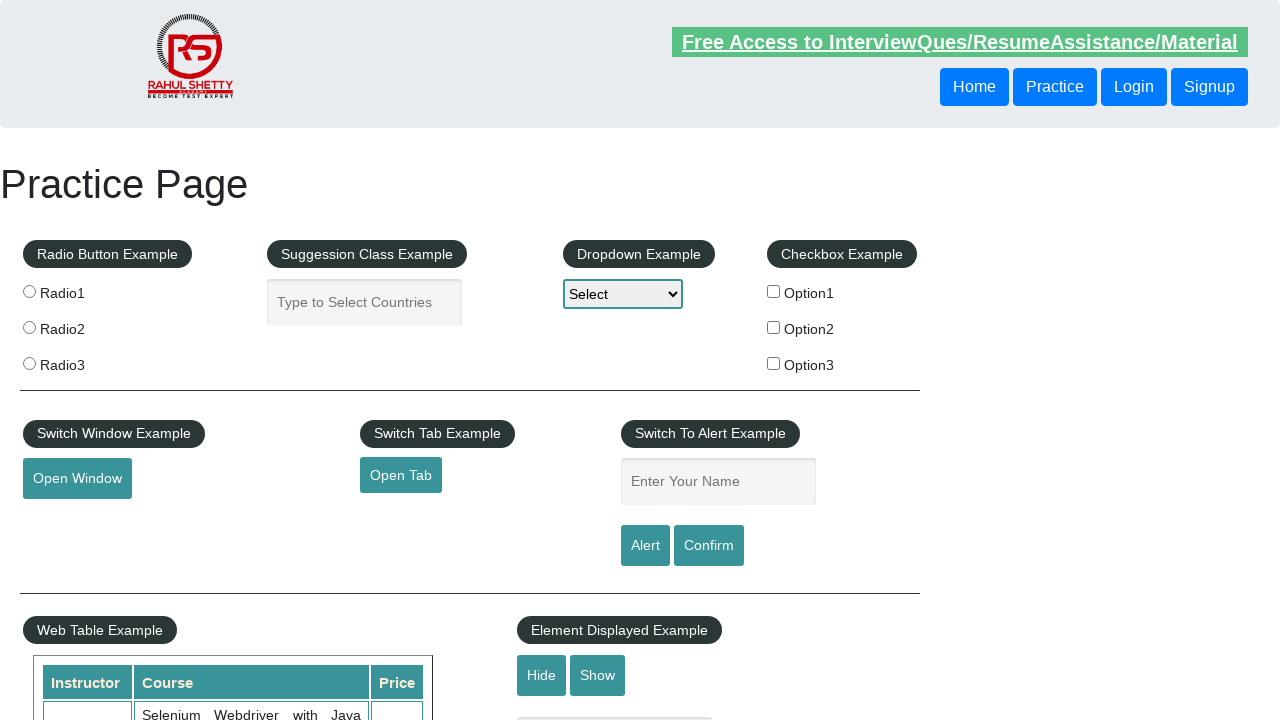

Waited 500ms for alert dialog to be processed
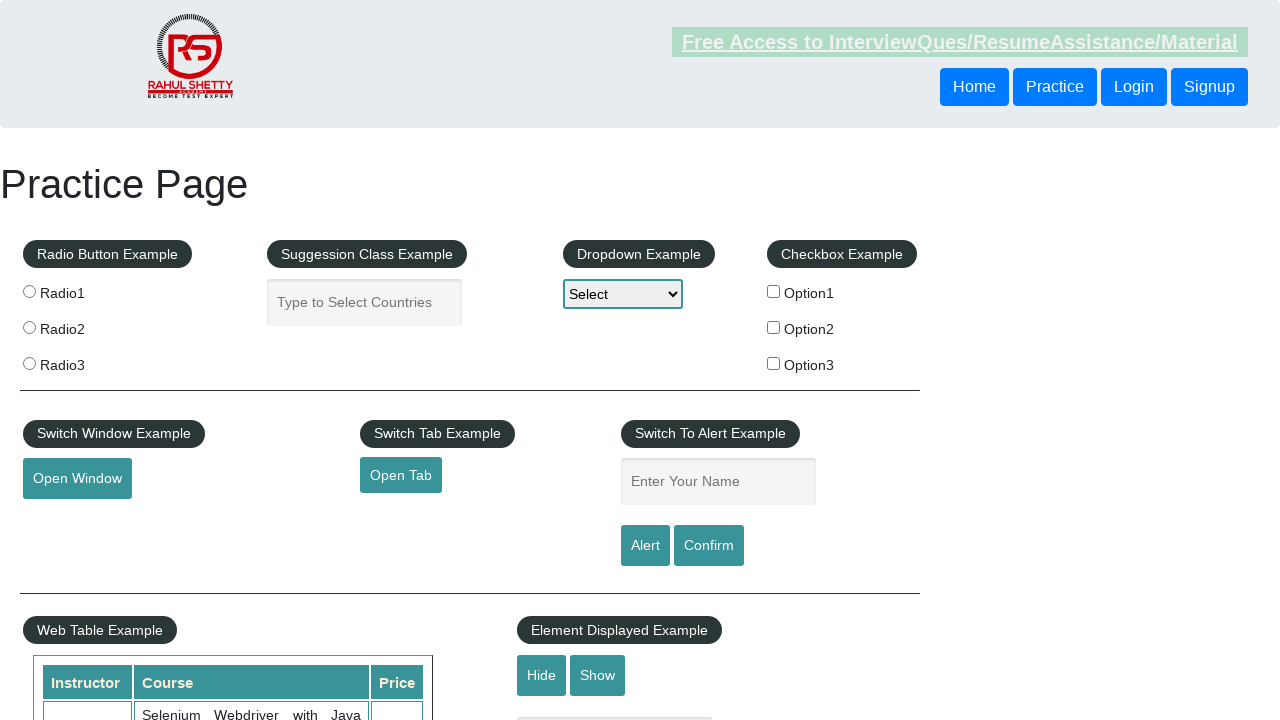

Set up dialog handler to dismiss the confirmation dialog
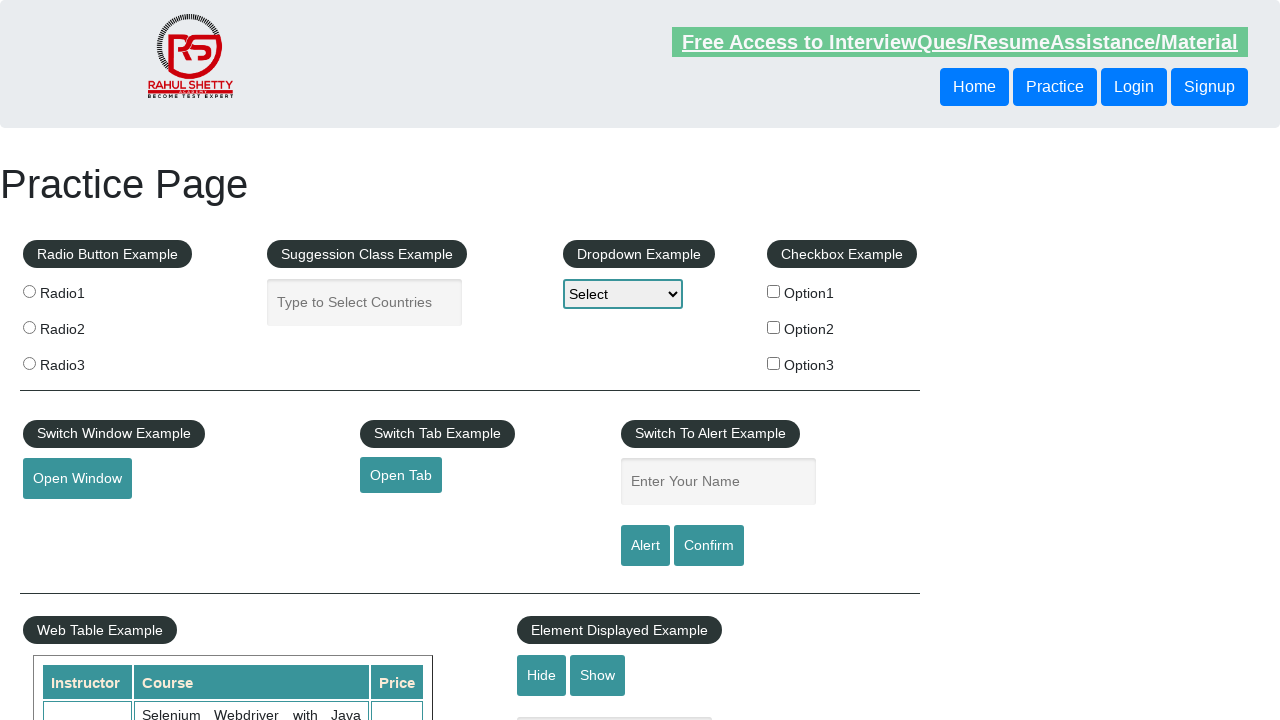

Clicked confirm button to trigger confirmation dialog at (709, 546) on #confirmbtn
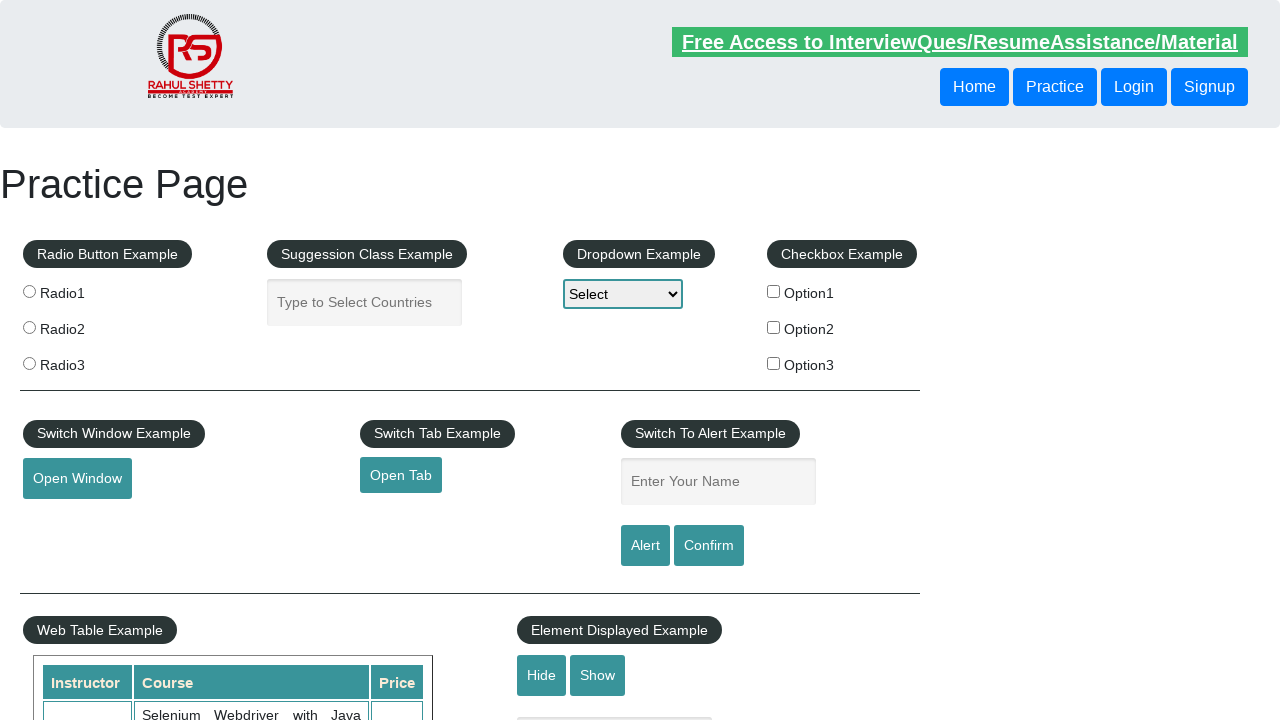

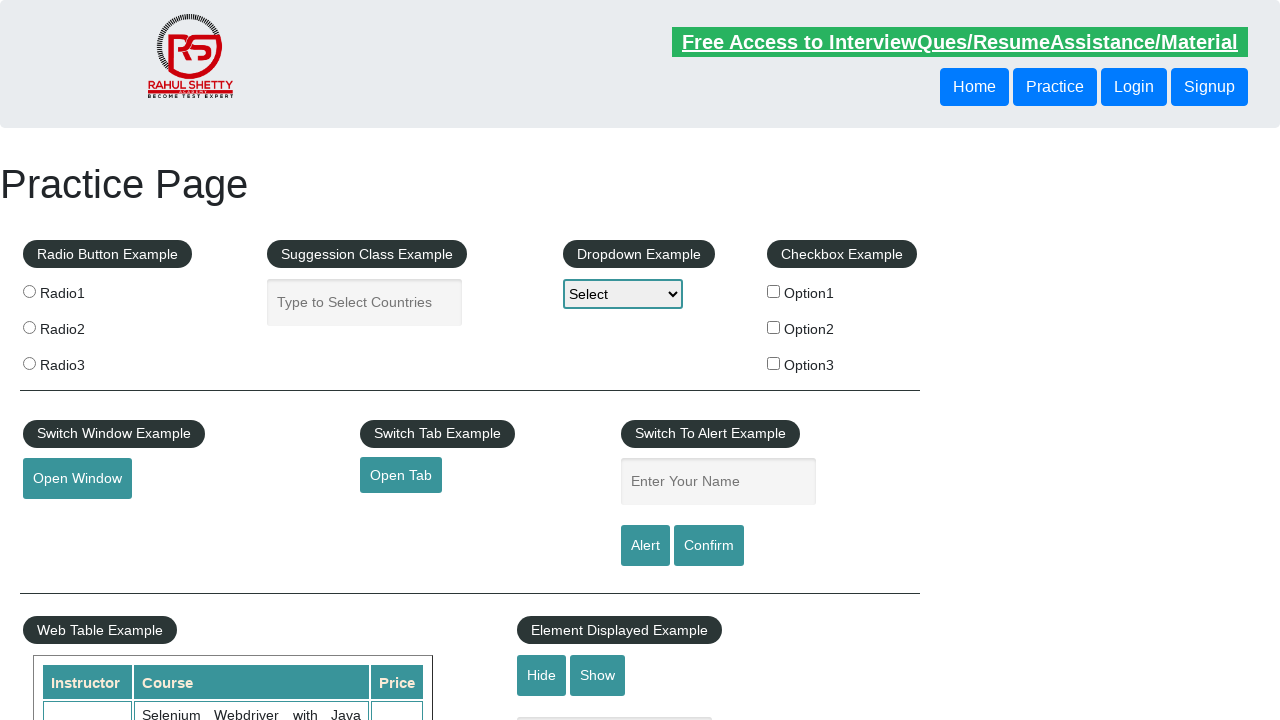